Tests JavaScript confirm dialog handling by clicking a button inside an iframe, accepting the alert, and verifying the result text

Starting URL: https://www.w3schools.com/js/tryit.asp?filename=tryjs_confirm

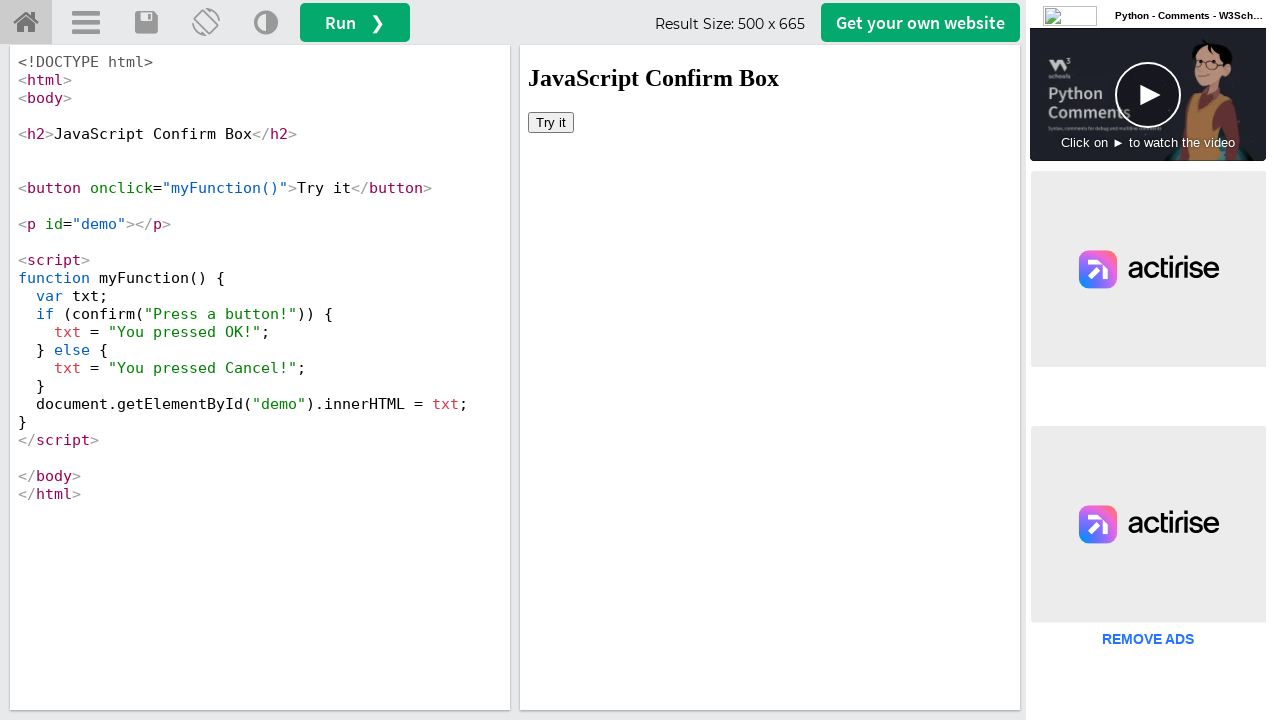

Located iframe with id 'iframeResult' containing the demo
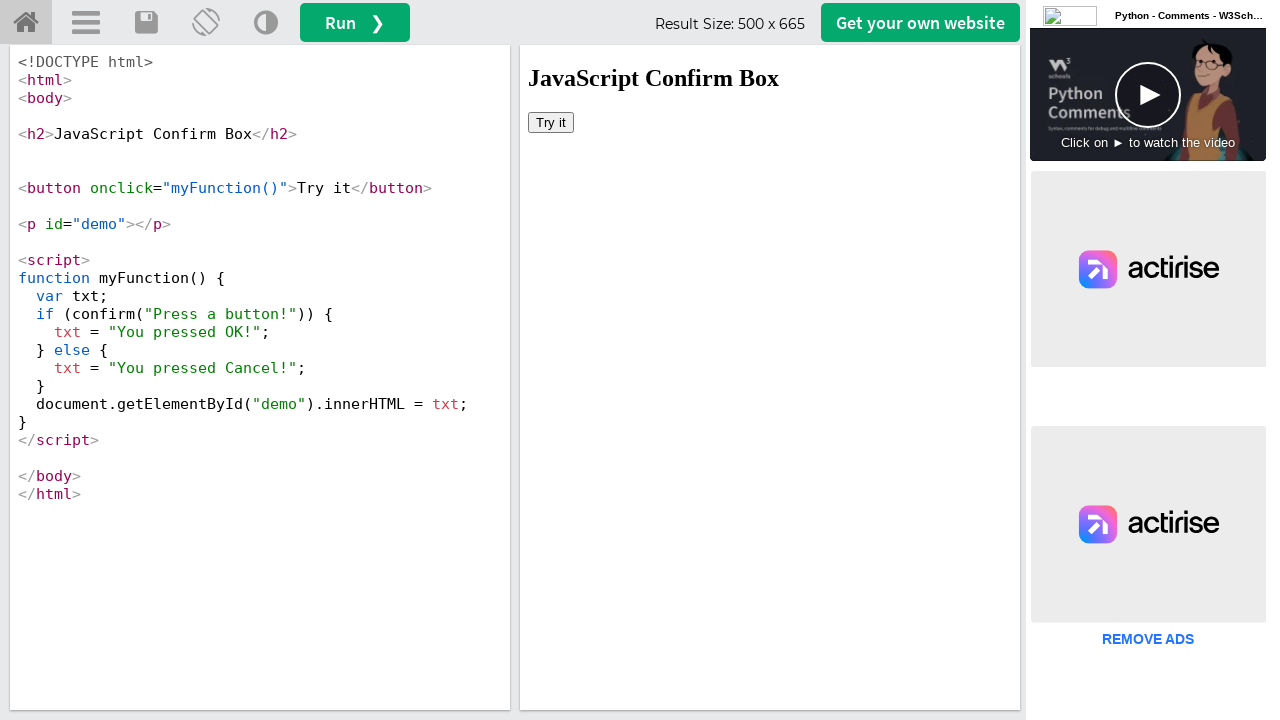

Clicked 'Try it' button inside iframe to trigger confirm dialog at (551, 122) on iframe[id='iframeResult'] >> internal:control=enter-frame >> button:has-text('Tr
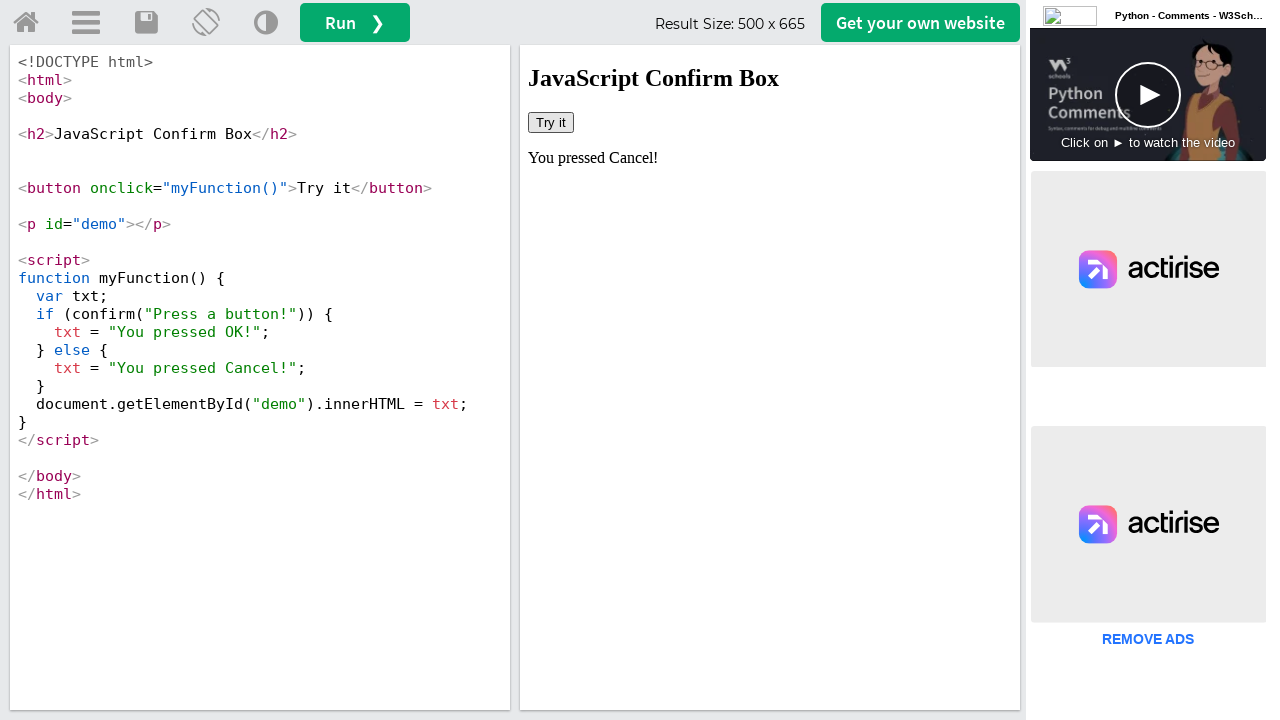

Set up dialog handler to accept confirm dialog
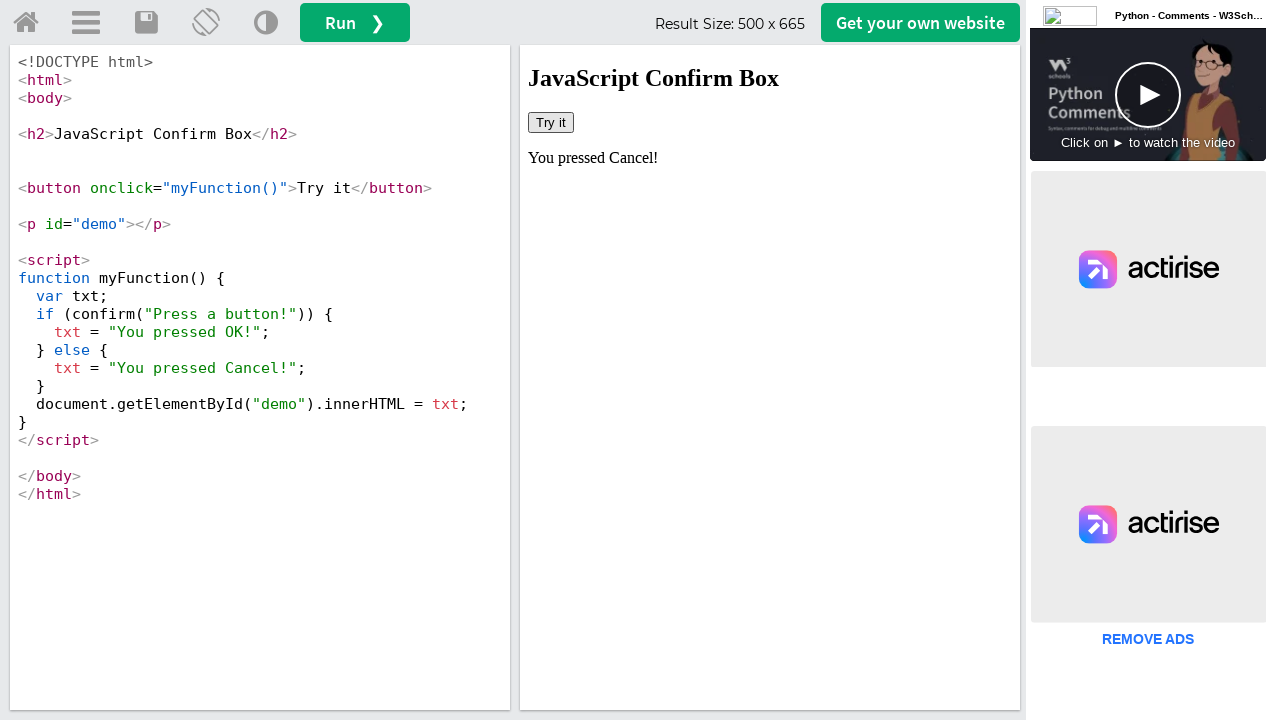

Retrieved result text from #demo element: 'You pressed Cancel!'
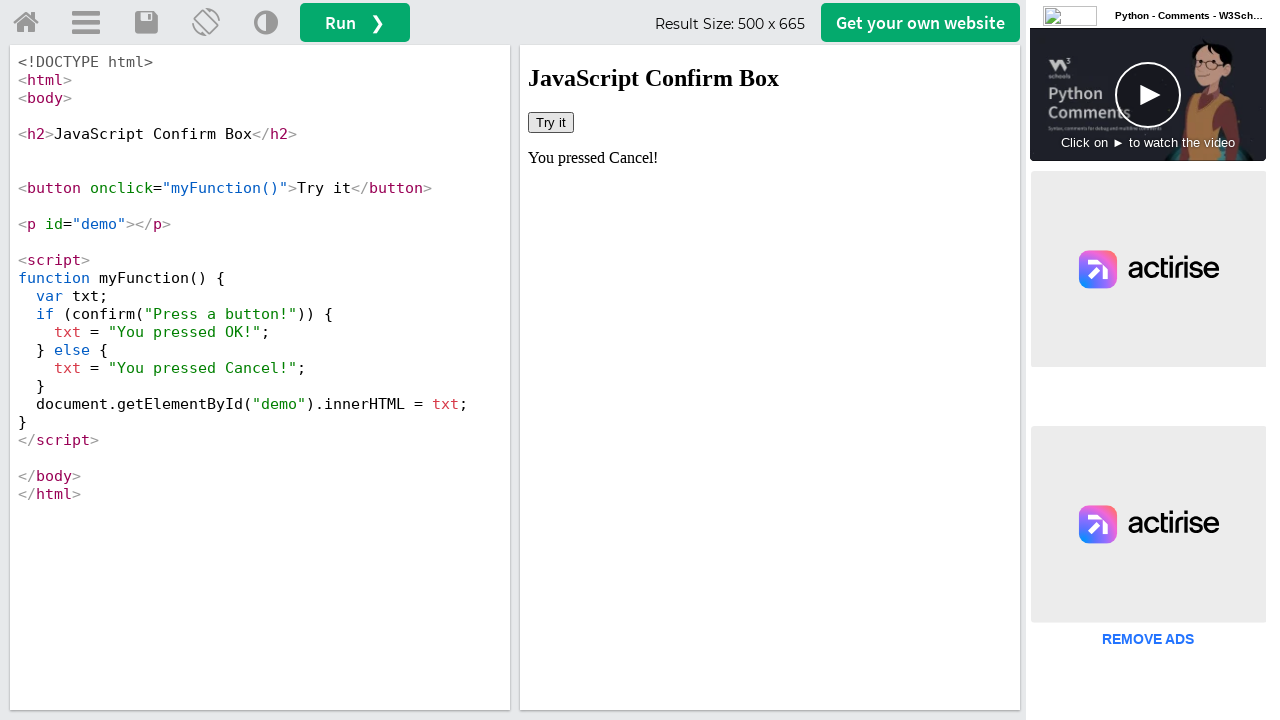

Printed result text: You pressed Cancel!
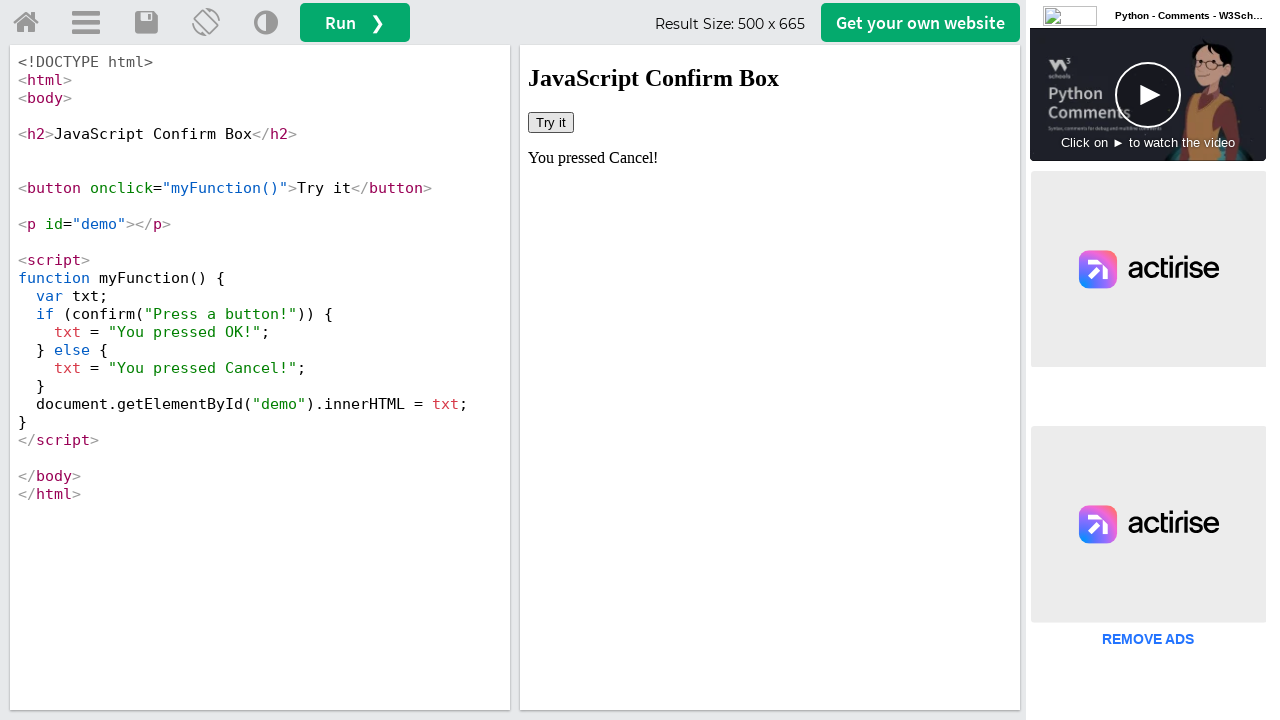

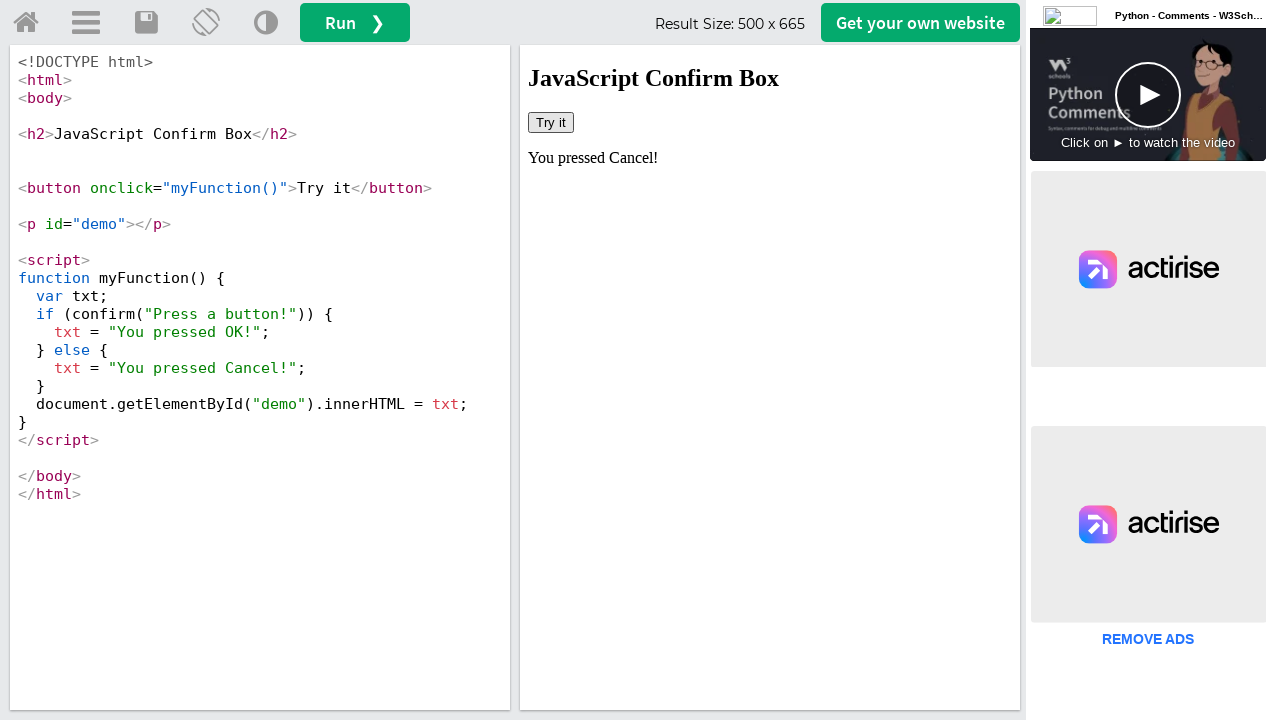